Tests right-click context menu functionality, alert interaction, and navigation to a new window to verify page content

Starting URL: https://the-internet.herokuapp.com/context_menu

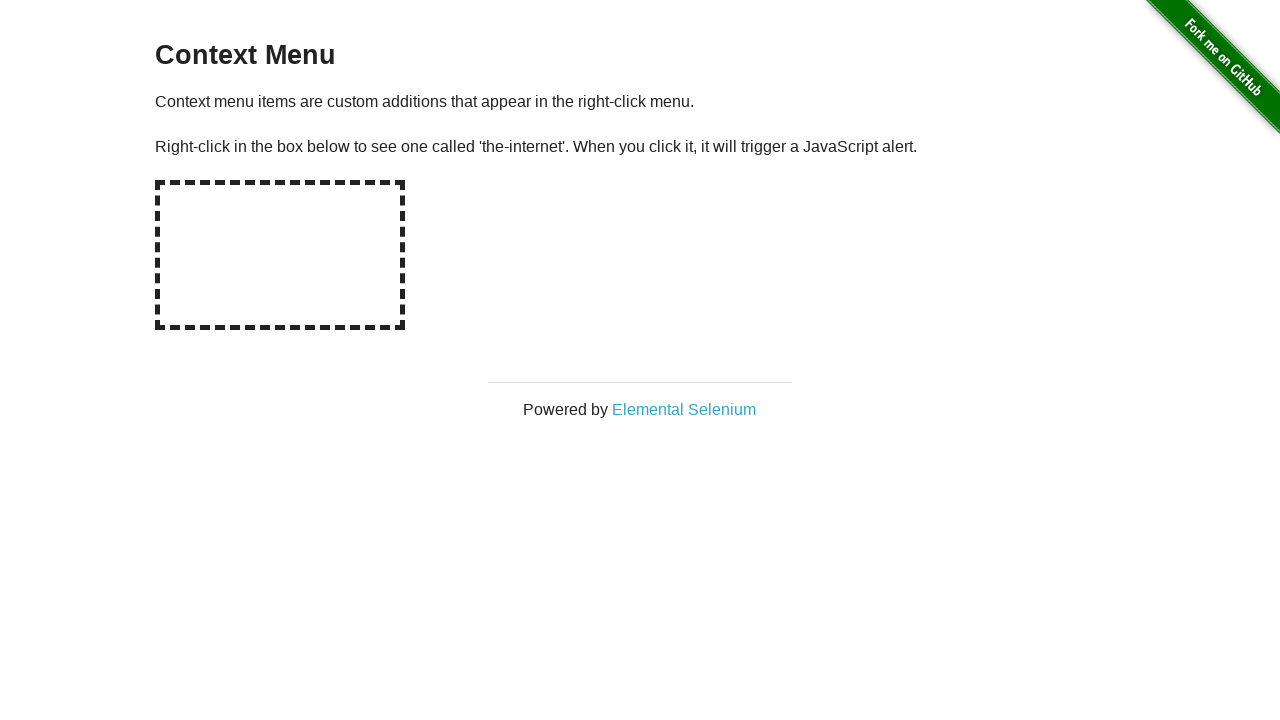

Right-clicked on hot-spot area to trigger context menu at (280, 255) on #hot-spot
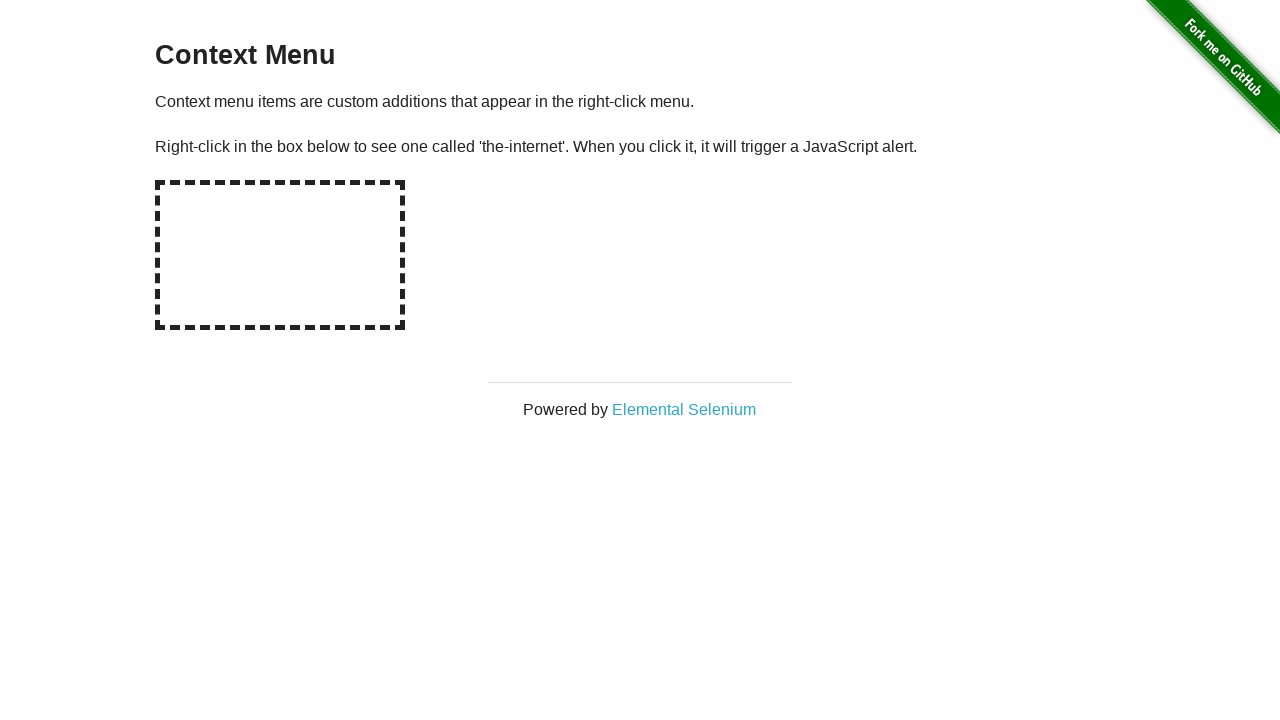

Set up dialog handler to accept alerts
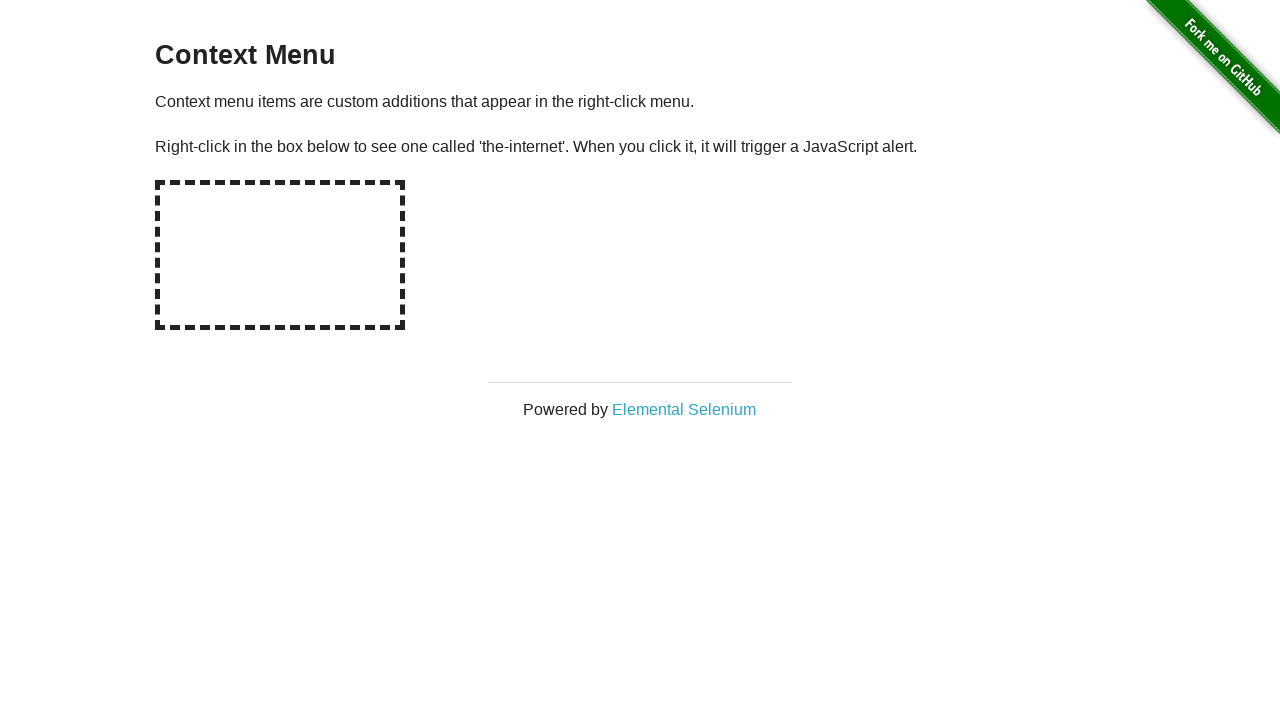

Clicked on Elemental Selenium link from context menu at (684, 409) on text=Elemental Selenium
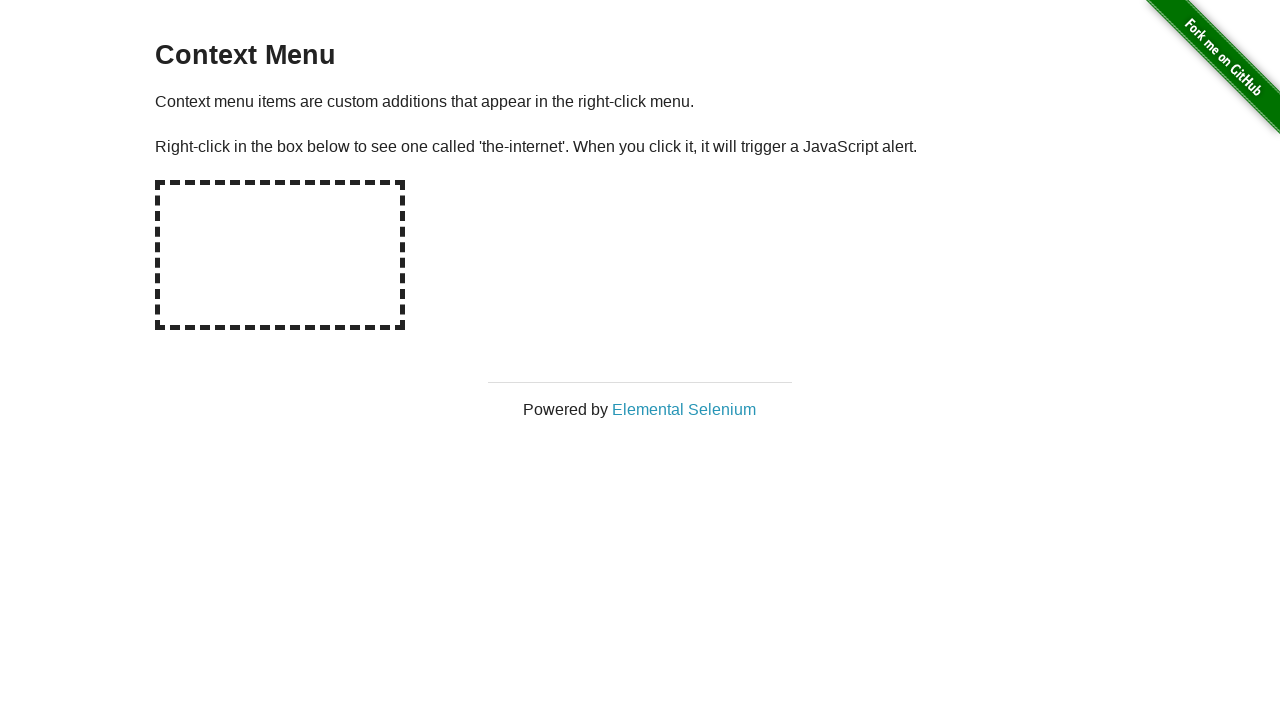

Clicked Elemental Selenium link to open new window/tab at (684, 409) on text=Elemental Selenium
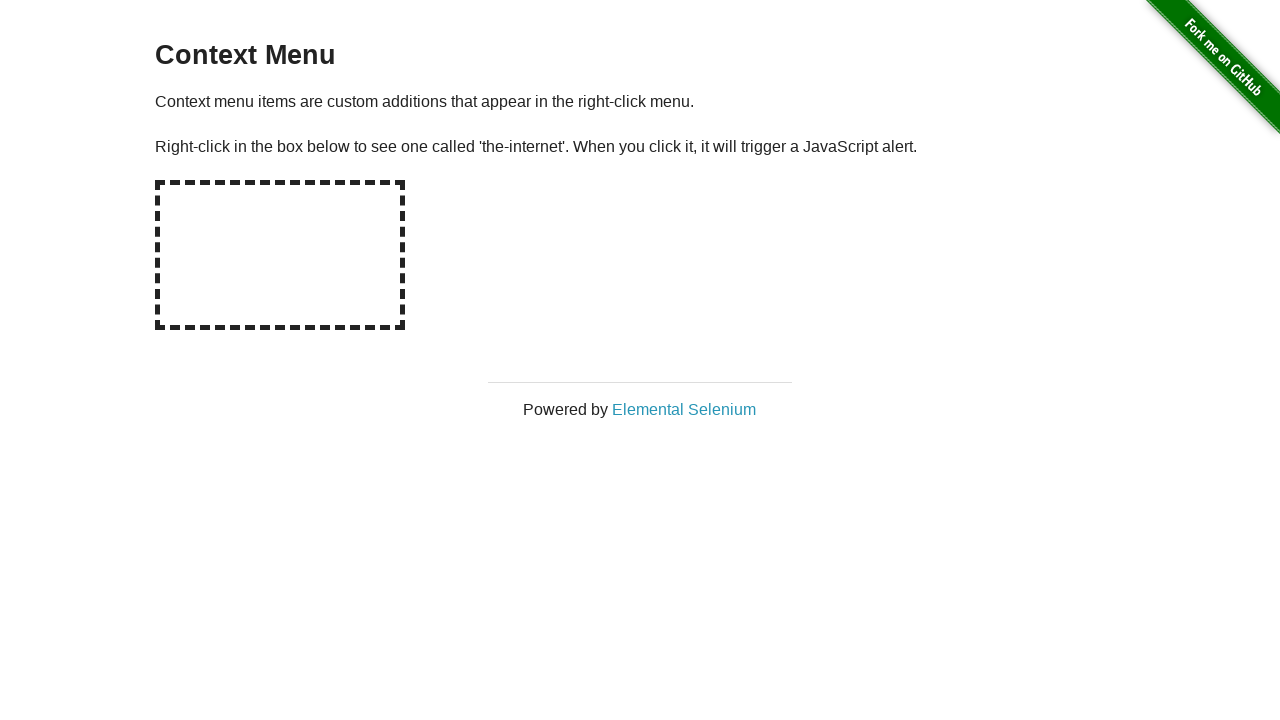

Captured new window/tab context
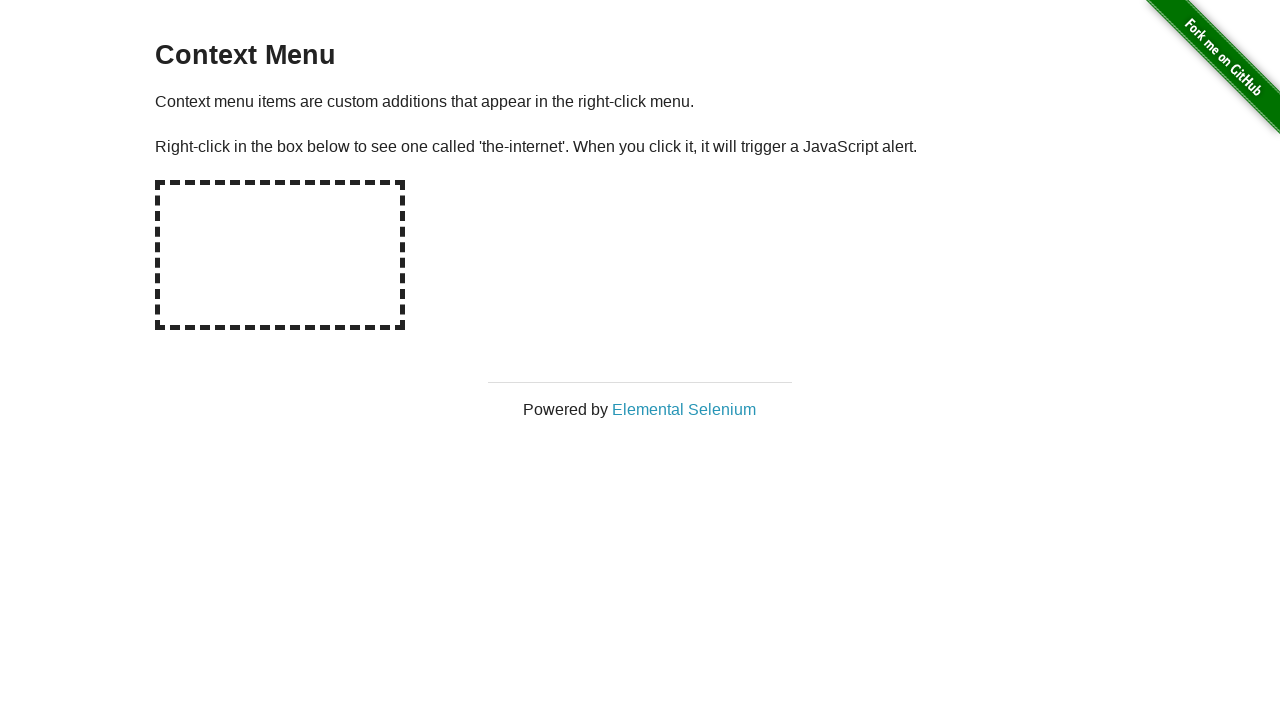

New page loaded successfully
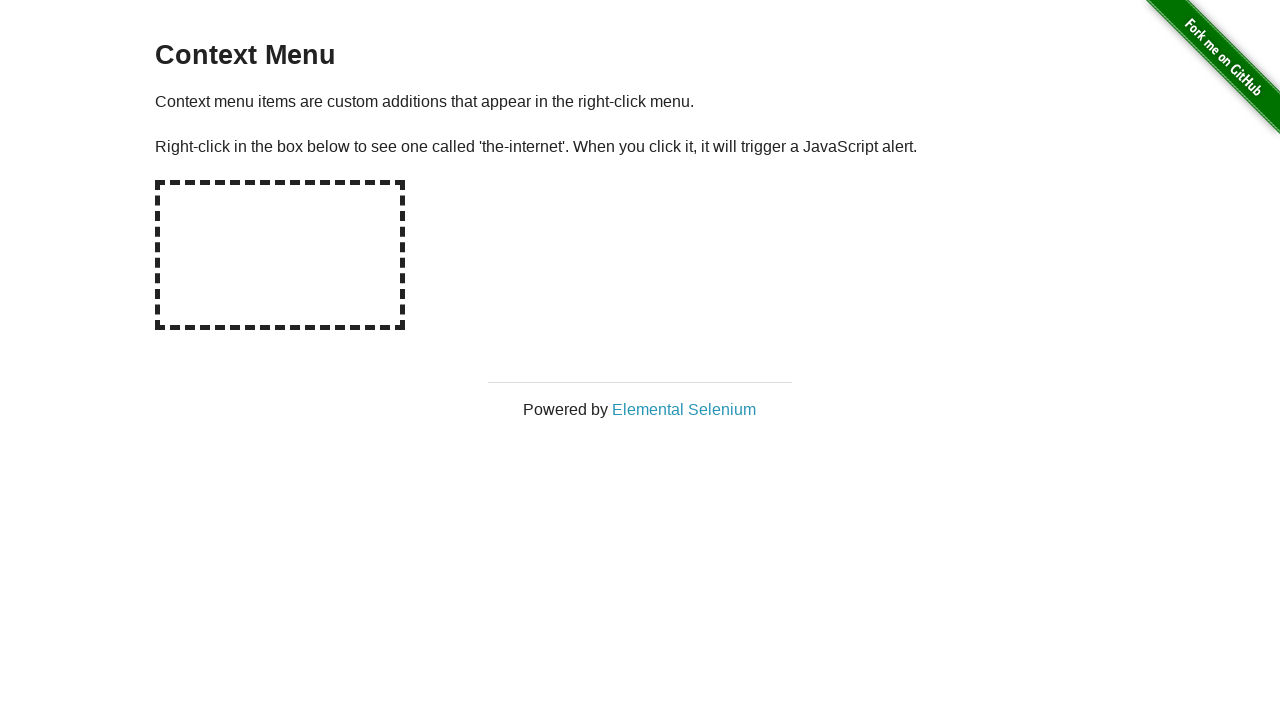

Retrieved h1 text from new page: 'Elemental Selenium'
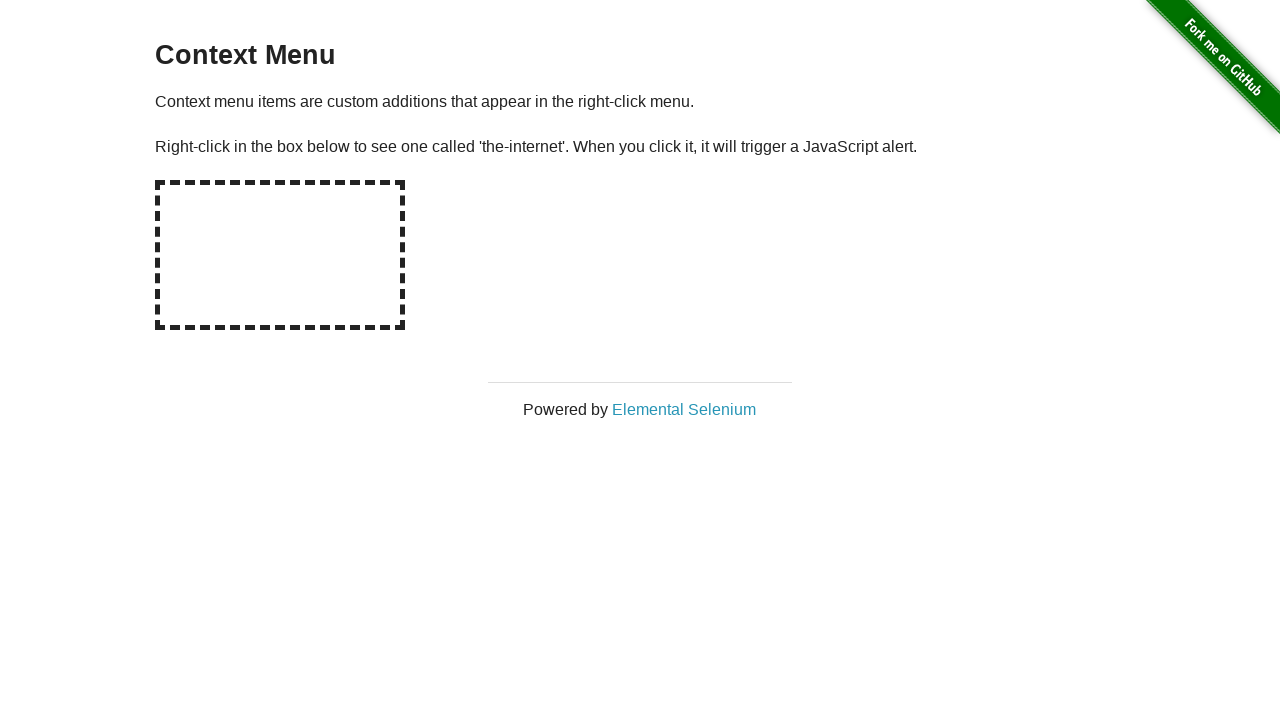

Verified h1 text matches 'Elemental Selenium'
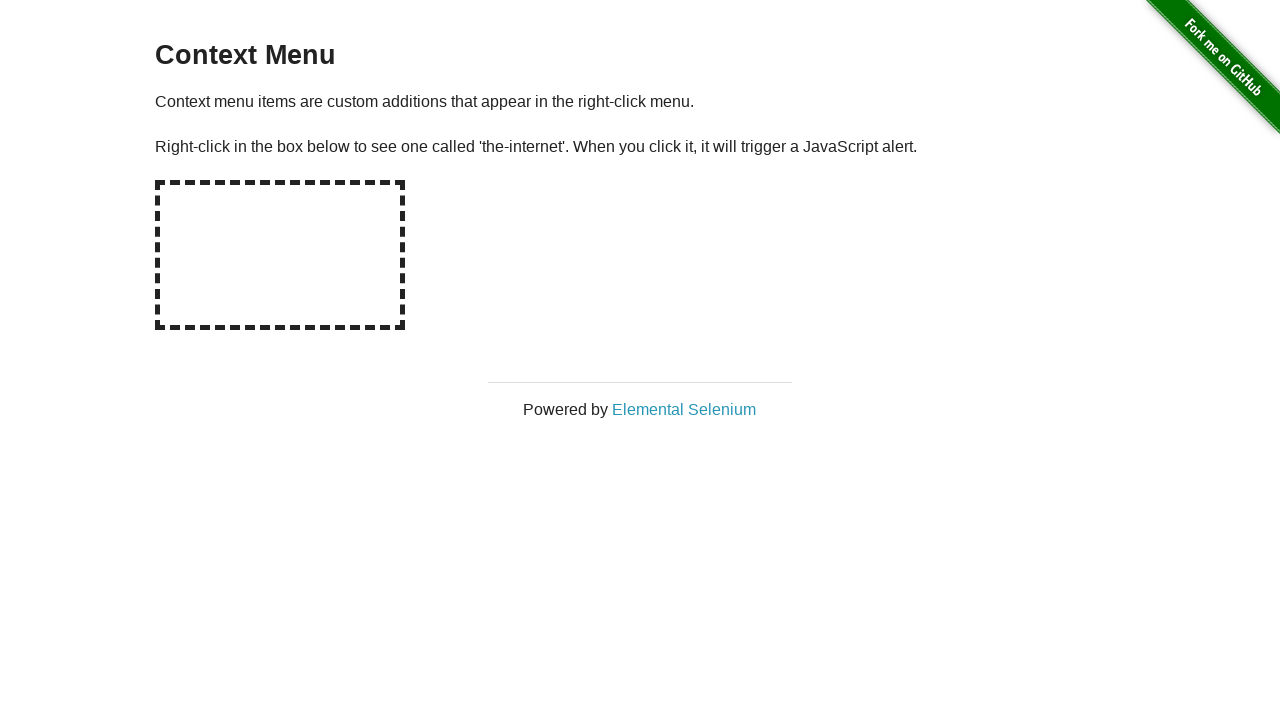

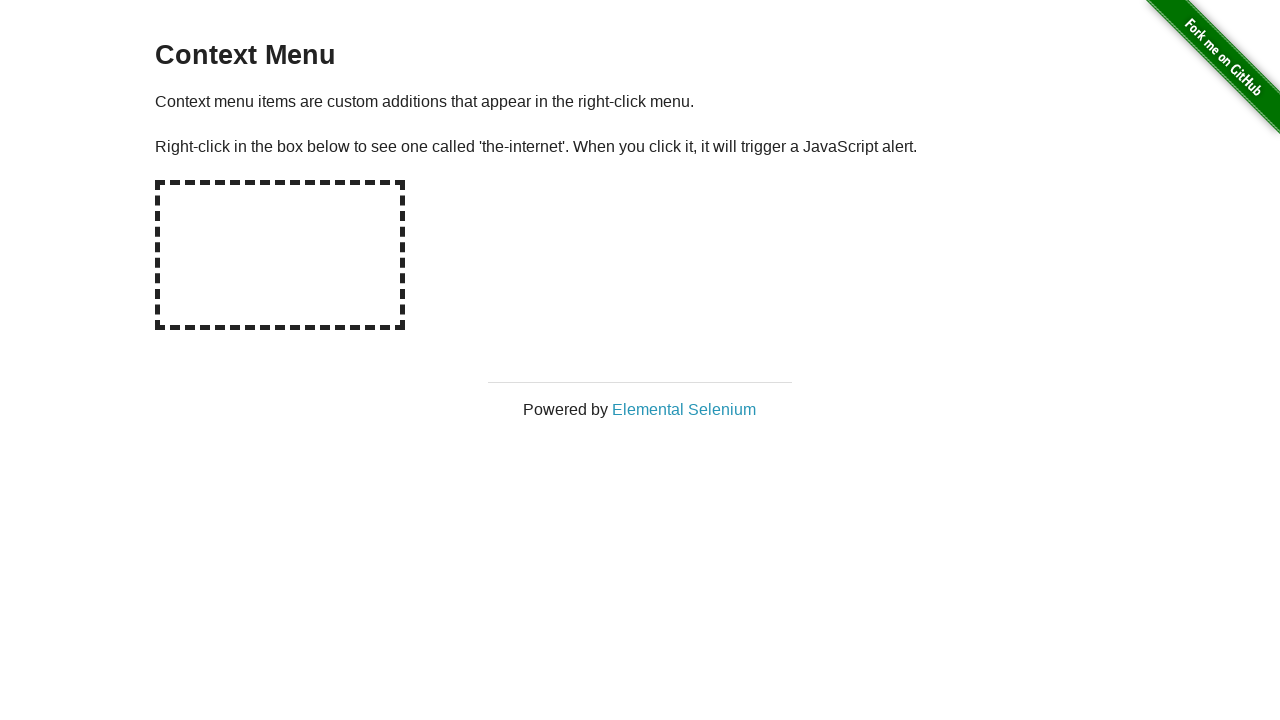